Tests filling the email field on a form with a valid username/email parameter

Starting URL: https://selenium-prd.firebaseapp.com/

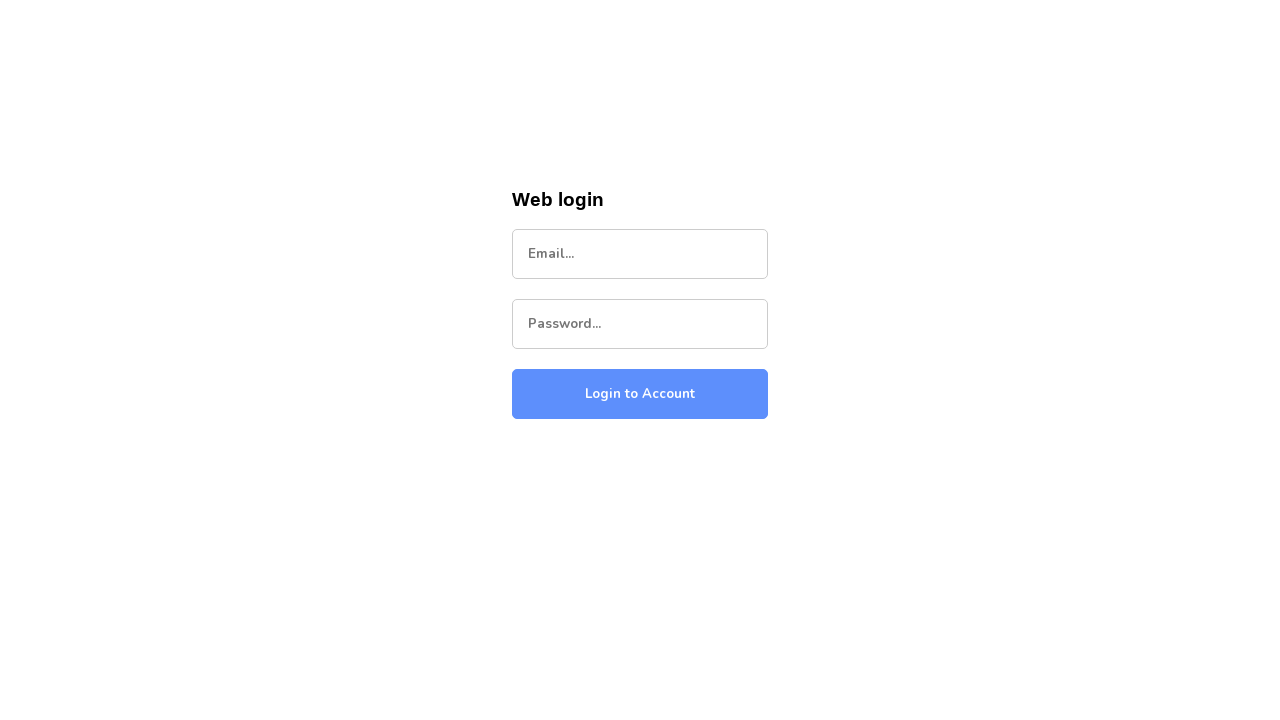

Navigated to login application URL
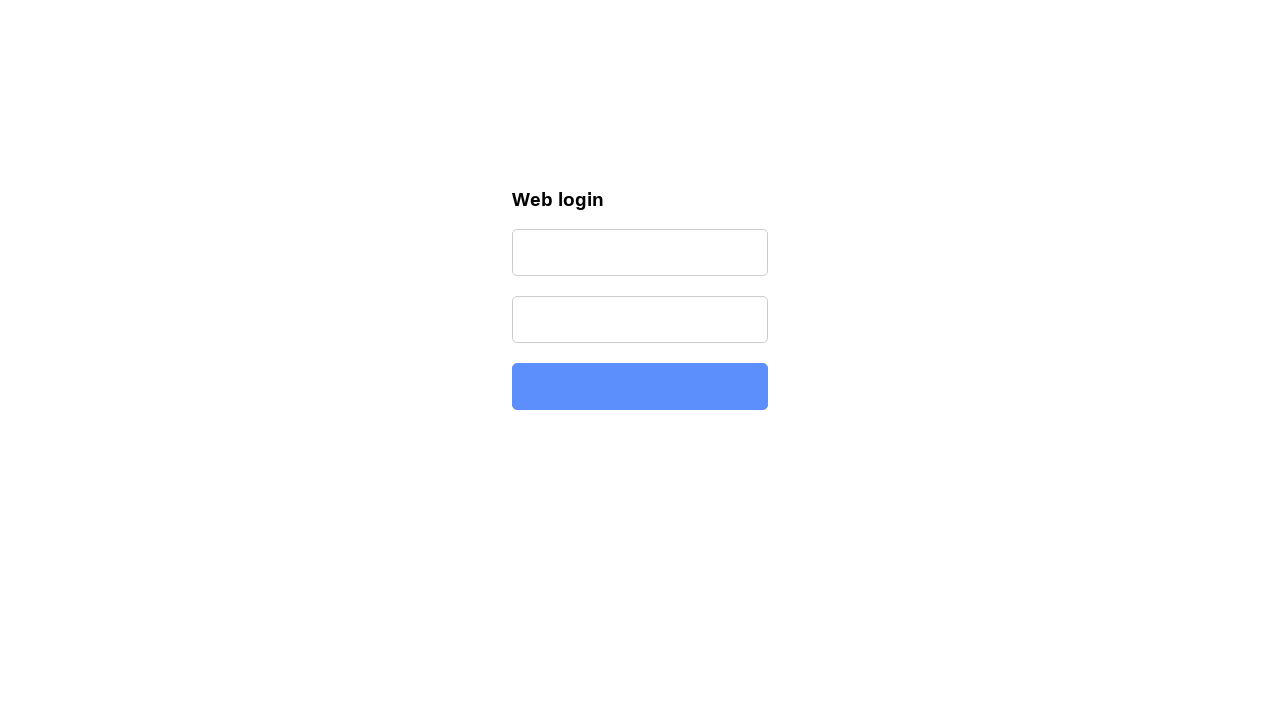

Filled email field with valid username 'validuser@example.com' on #email_field
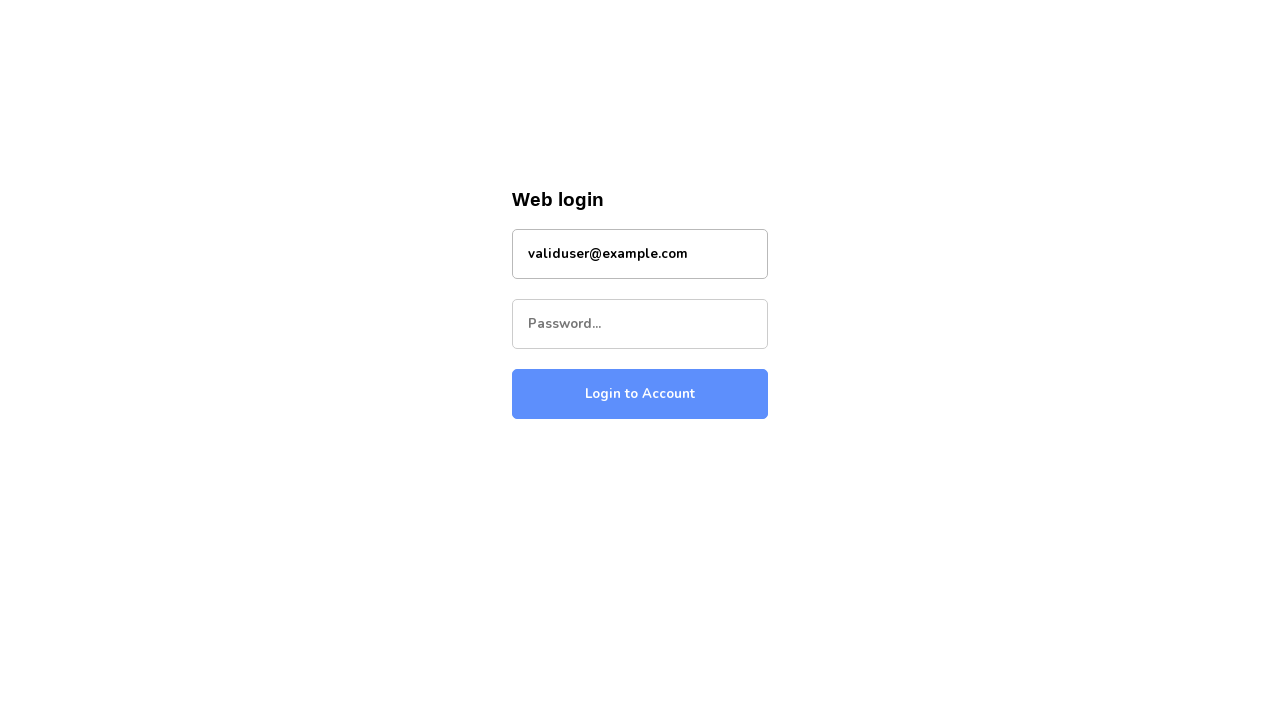

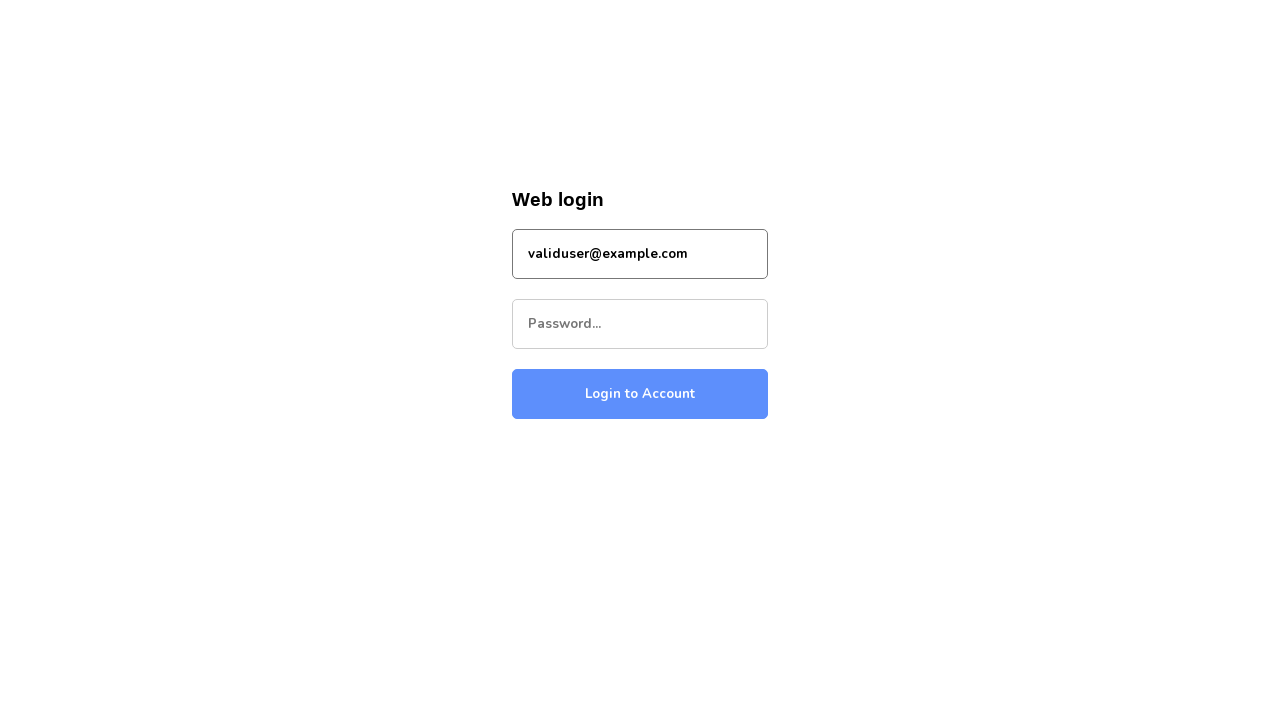